Tests dynamic loading functionality by clicking a Start button and waiting for dynamically loaded content to appear on the page.

Starting URL: https://the-internet.herokuapp.com/dynamic_loading/1

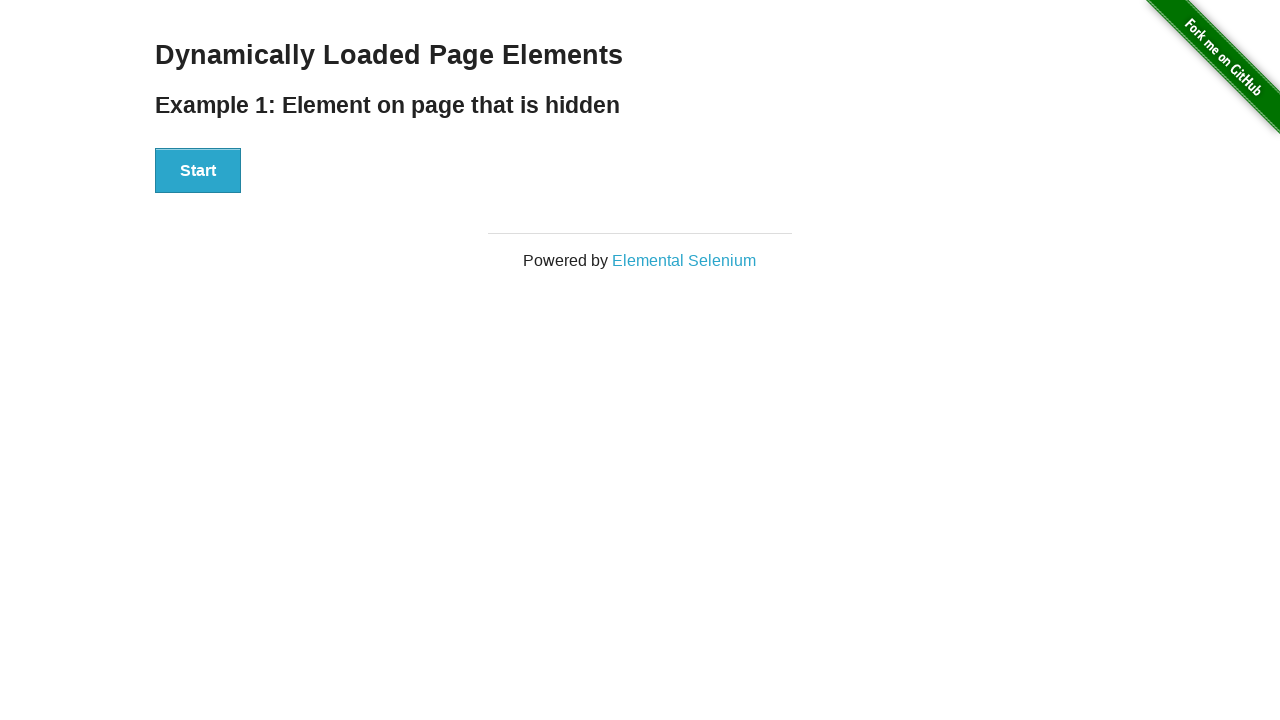

Clicked the Start button to trigger dynamic loading at (198, 171) on #start button
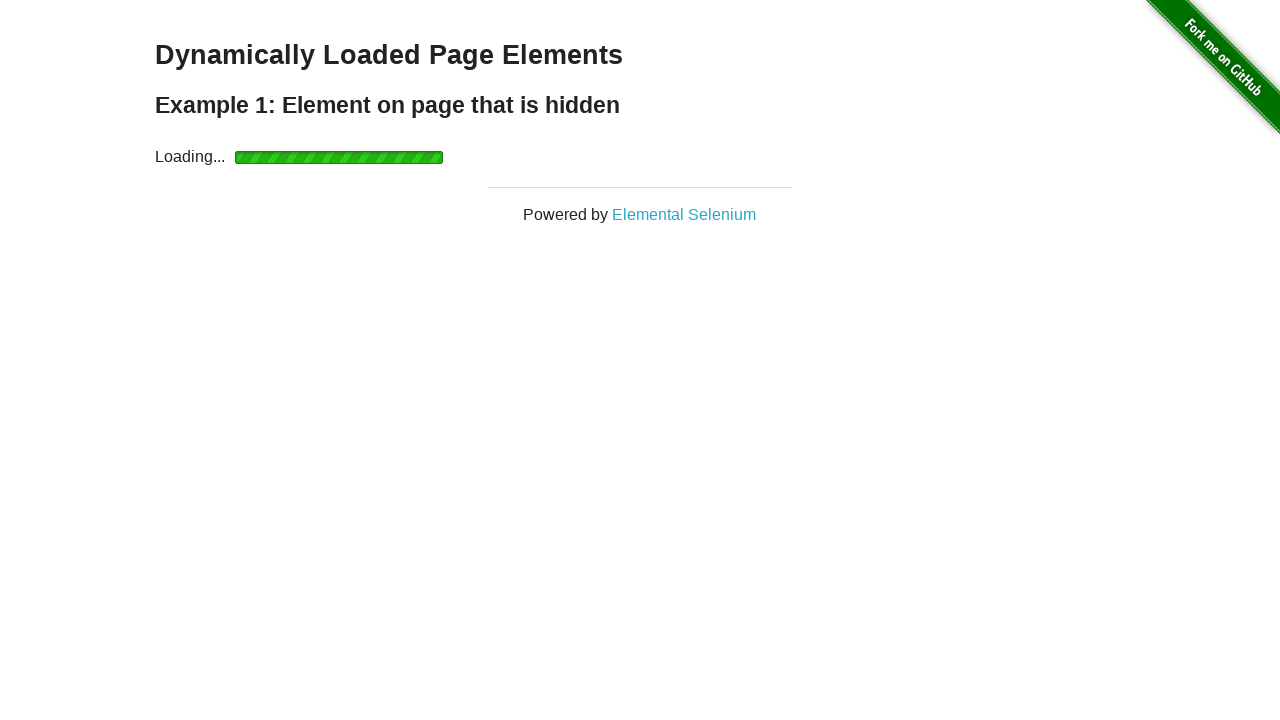

Dynamically loaded content appeared on the page
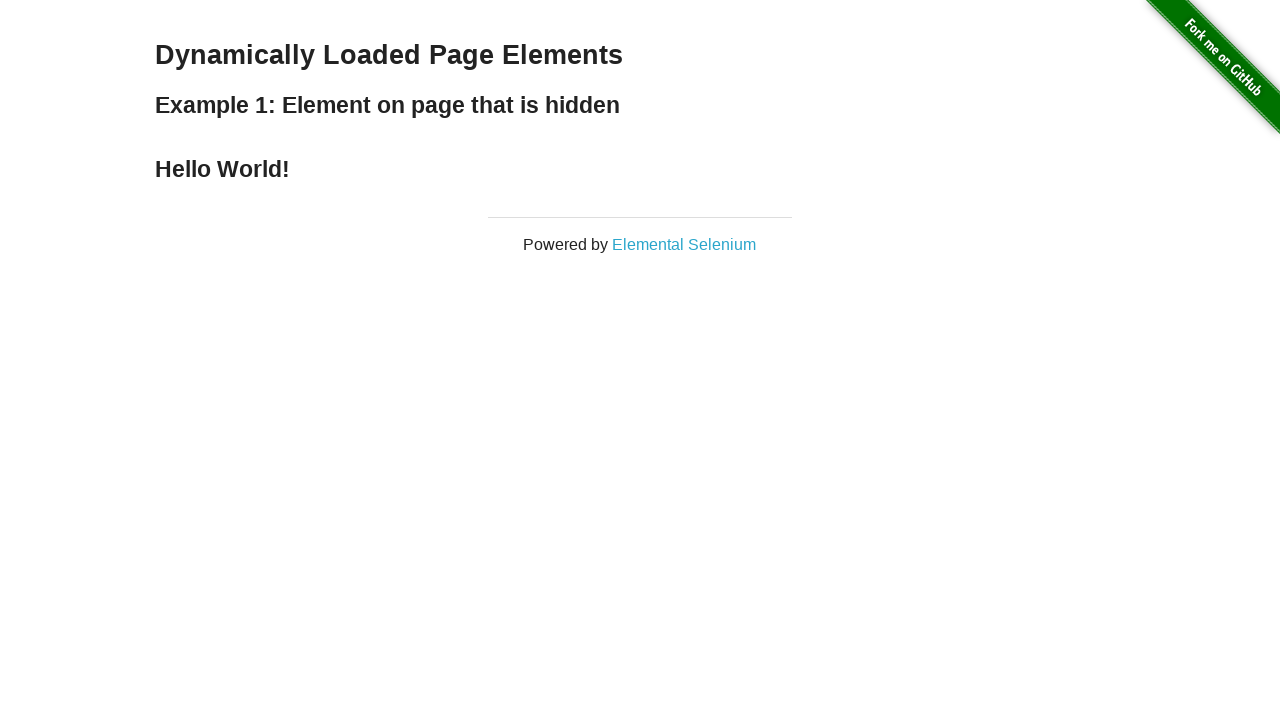

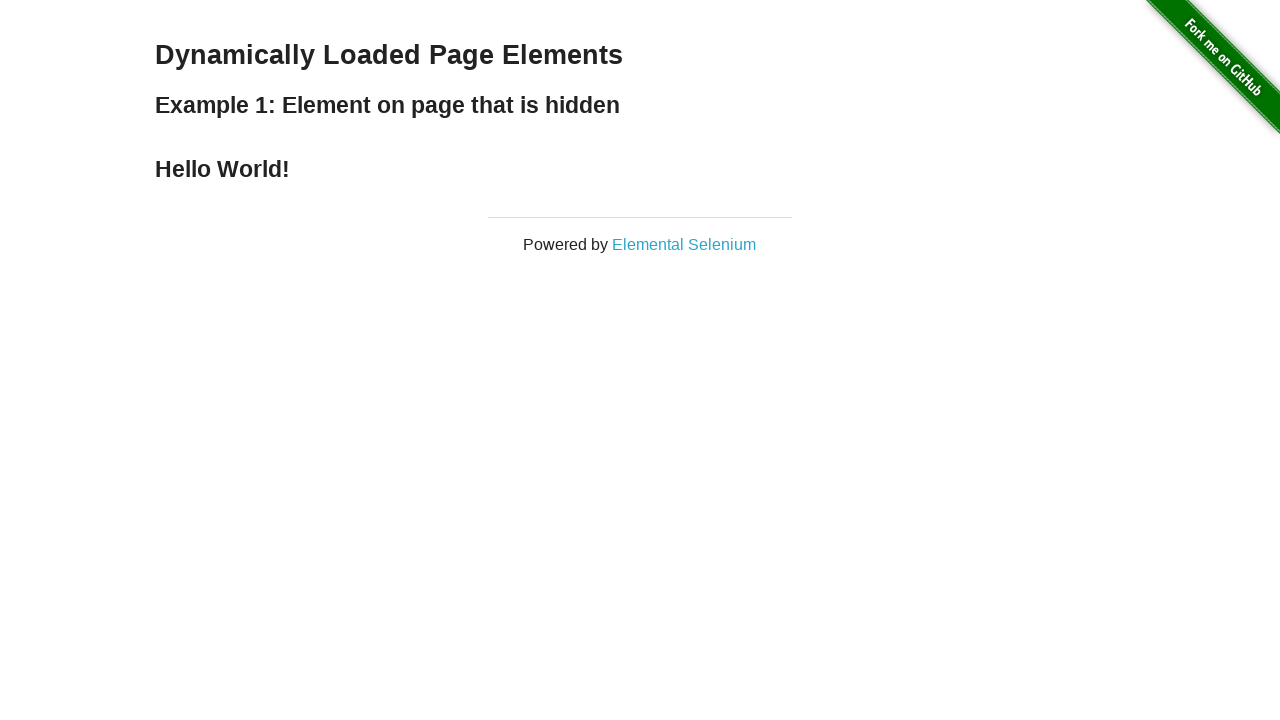